Tests that the Components dropdown menu contains exactly 14 links when opened.

Starting URL: https://formy-project.herokuapp.com/

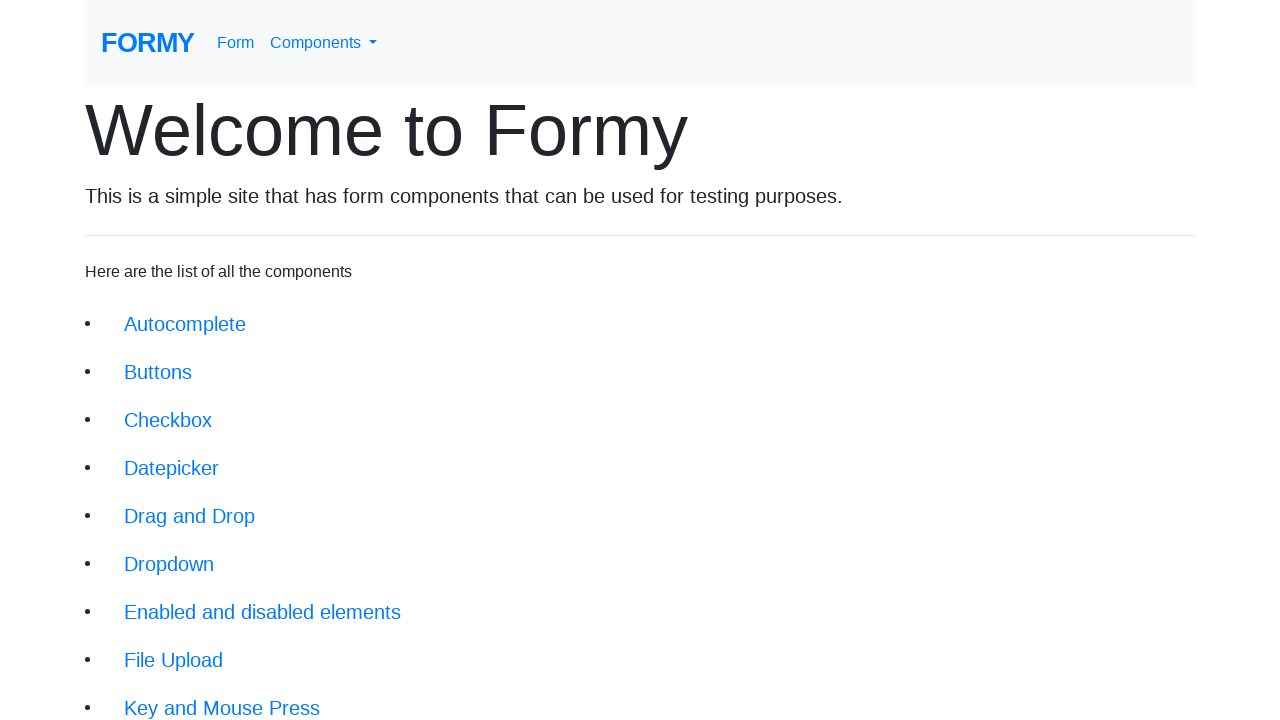

Clicked on Components dropdown menu in navbar at (324, 43) on #navbarDropdownMenuLink
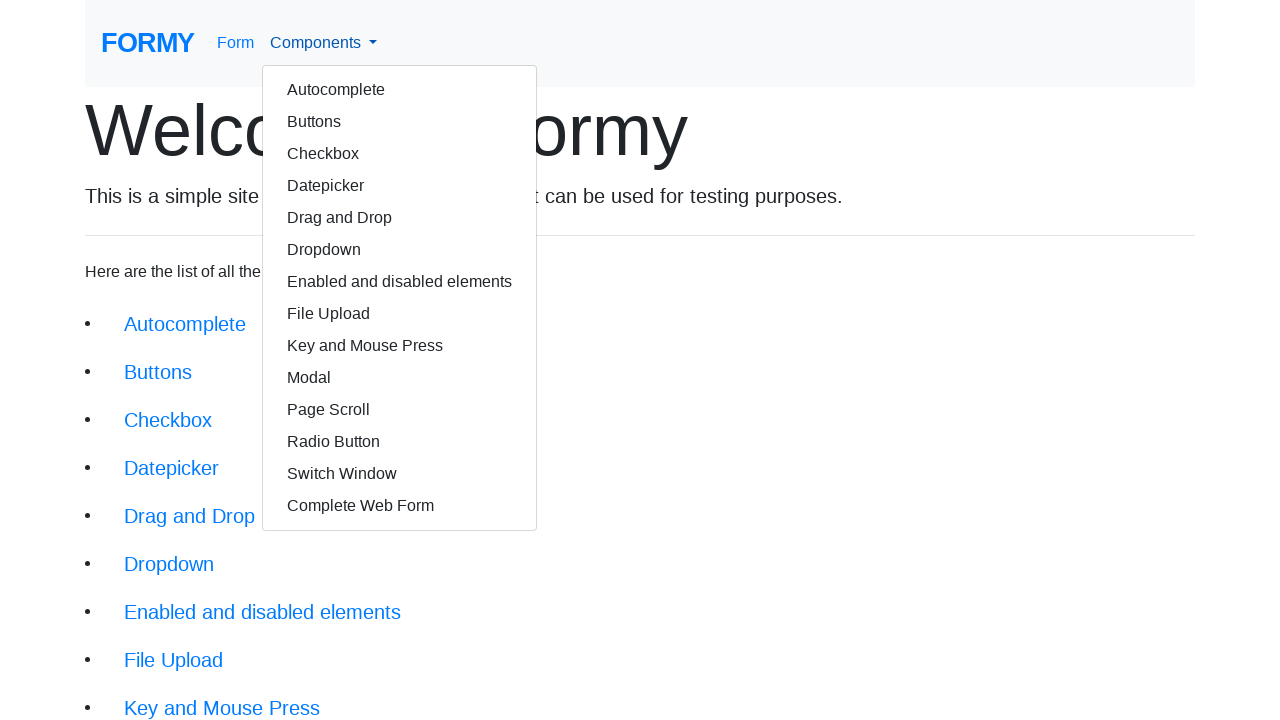

Components dropdown menu loaded and became visible
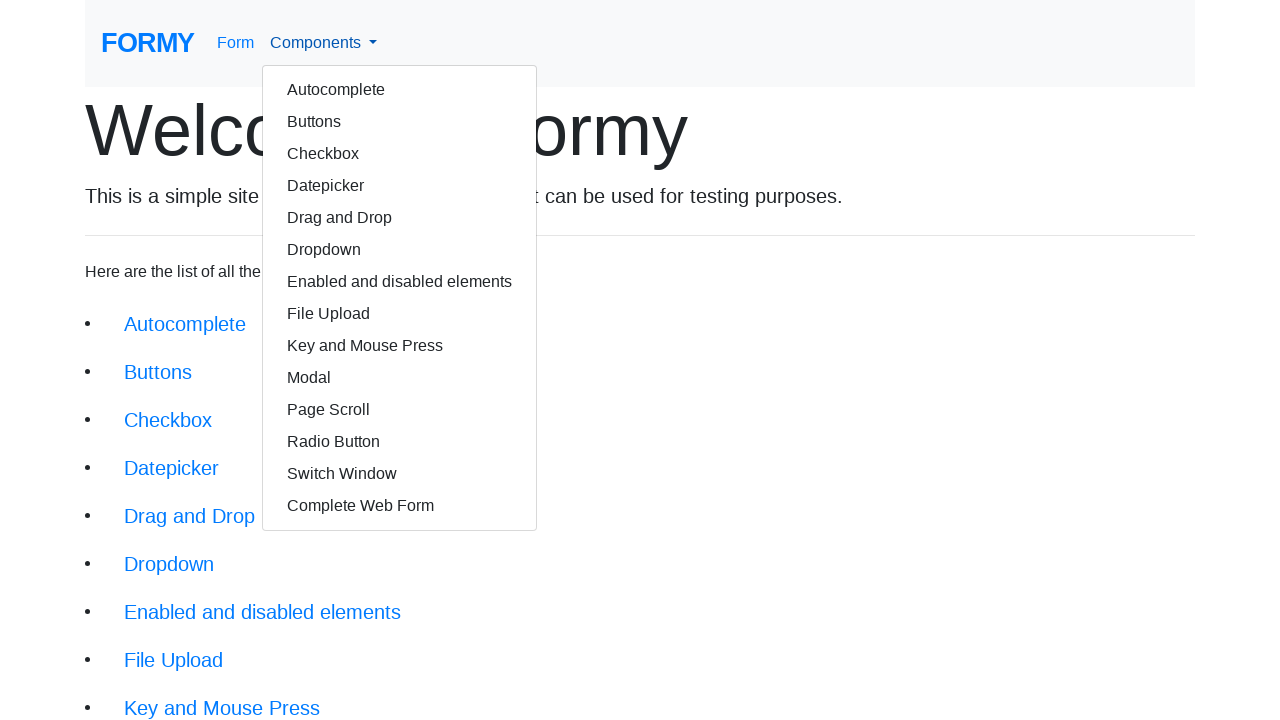

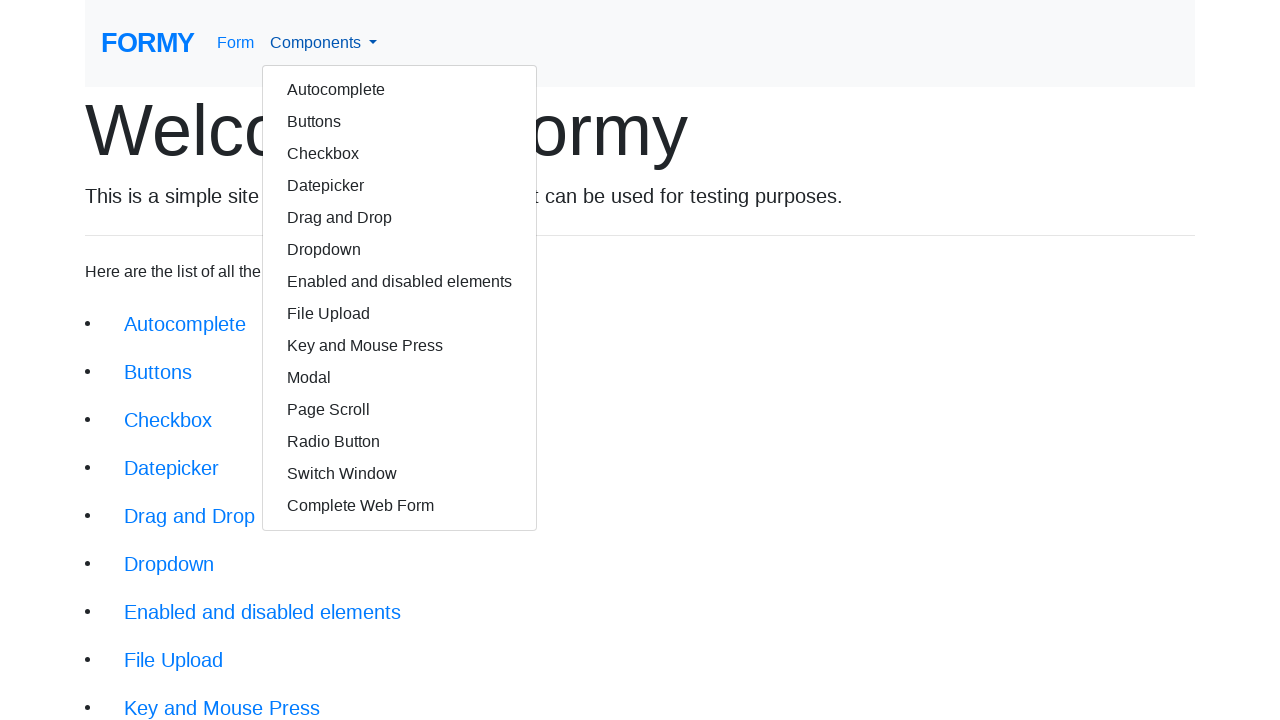